Tests that the text input field is cleared after adding a todo item

Starting URL: https://demo.playwright.dev/todomvc

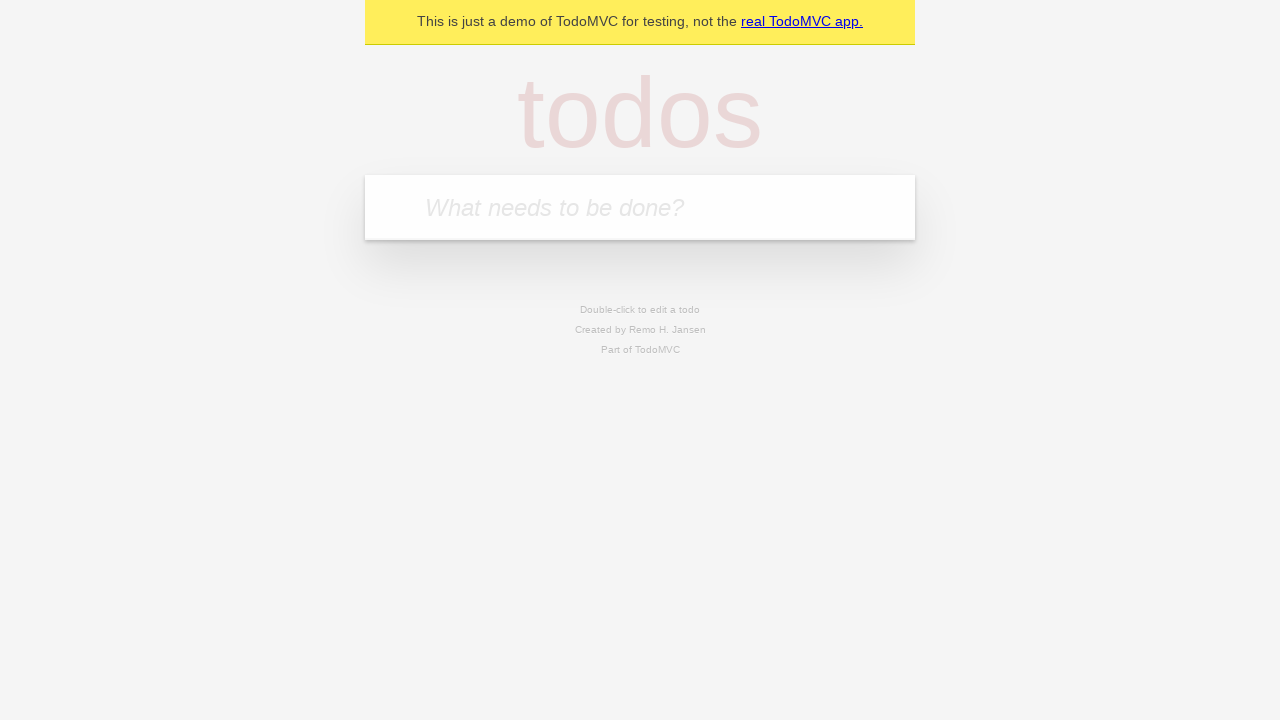

Located the todo input field by placeholder text
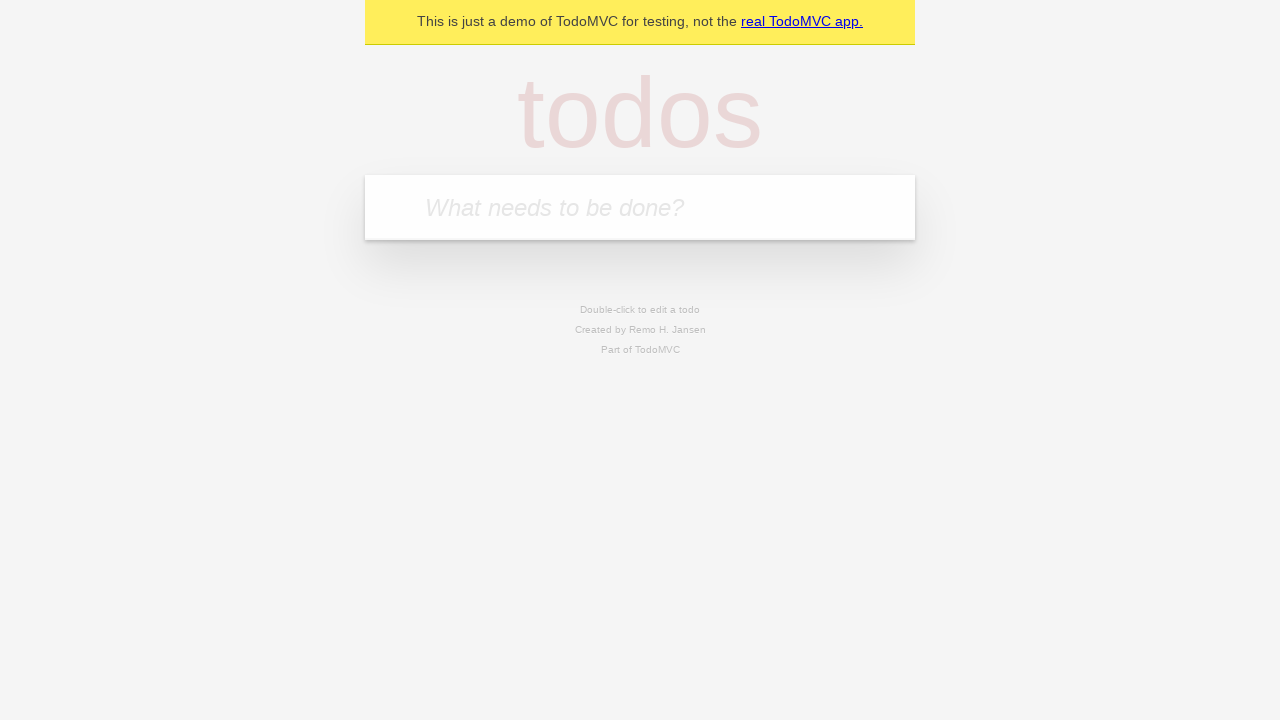

Filled todo input field with 'buy some cheese' on internal:attr=[placeholder="What needs to be done?"i]
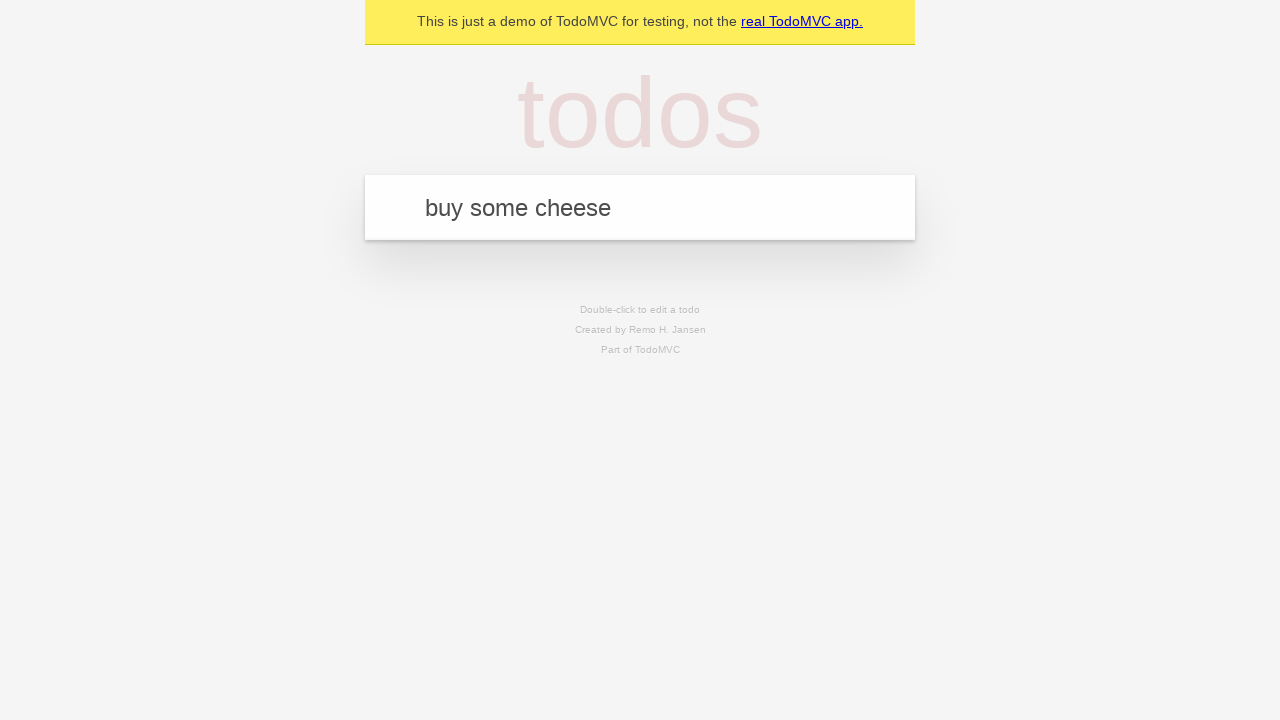

Pressed Enter to submit the new todo item on internal:attr=[placeholder="What needs to be done?"i]
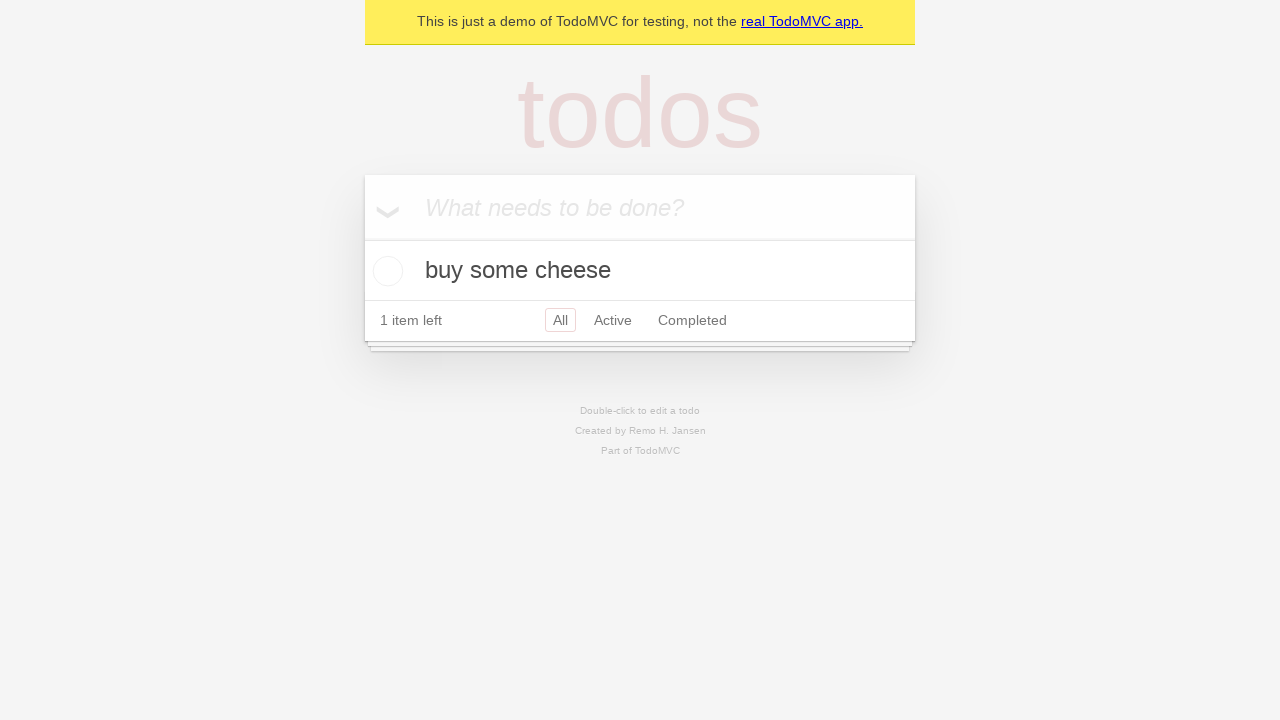

Todo item appeared in the list
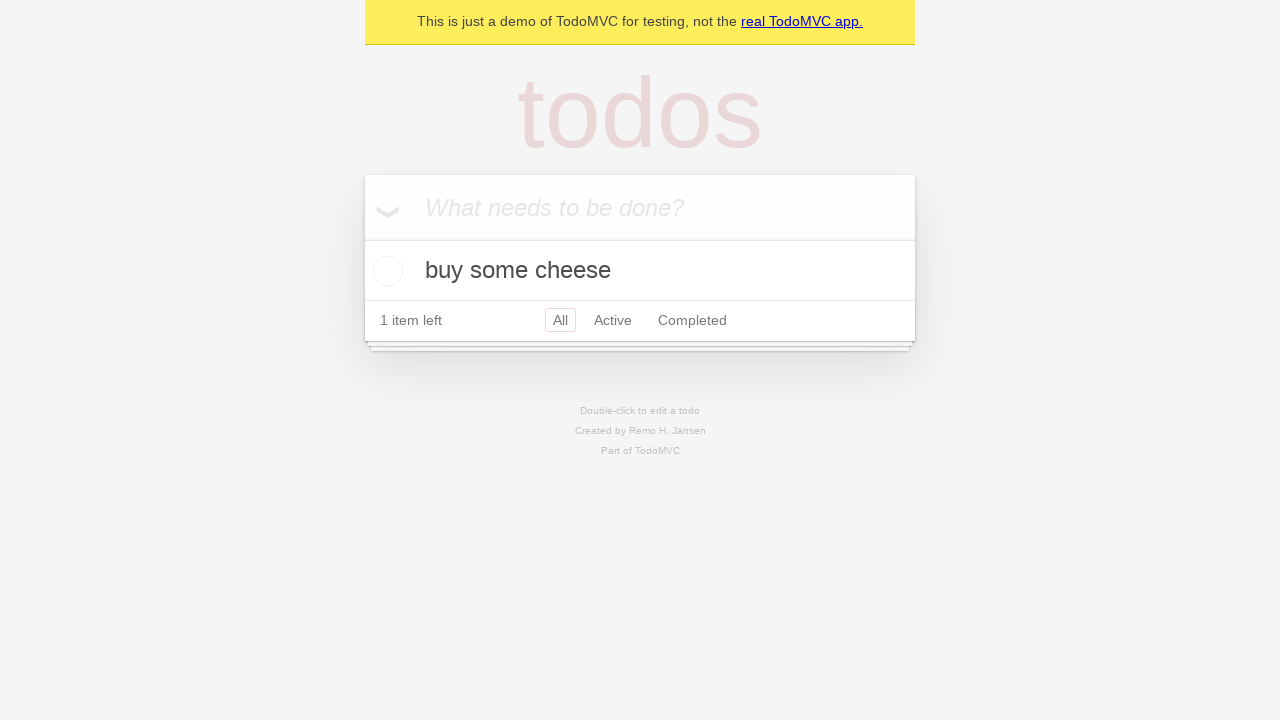

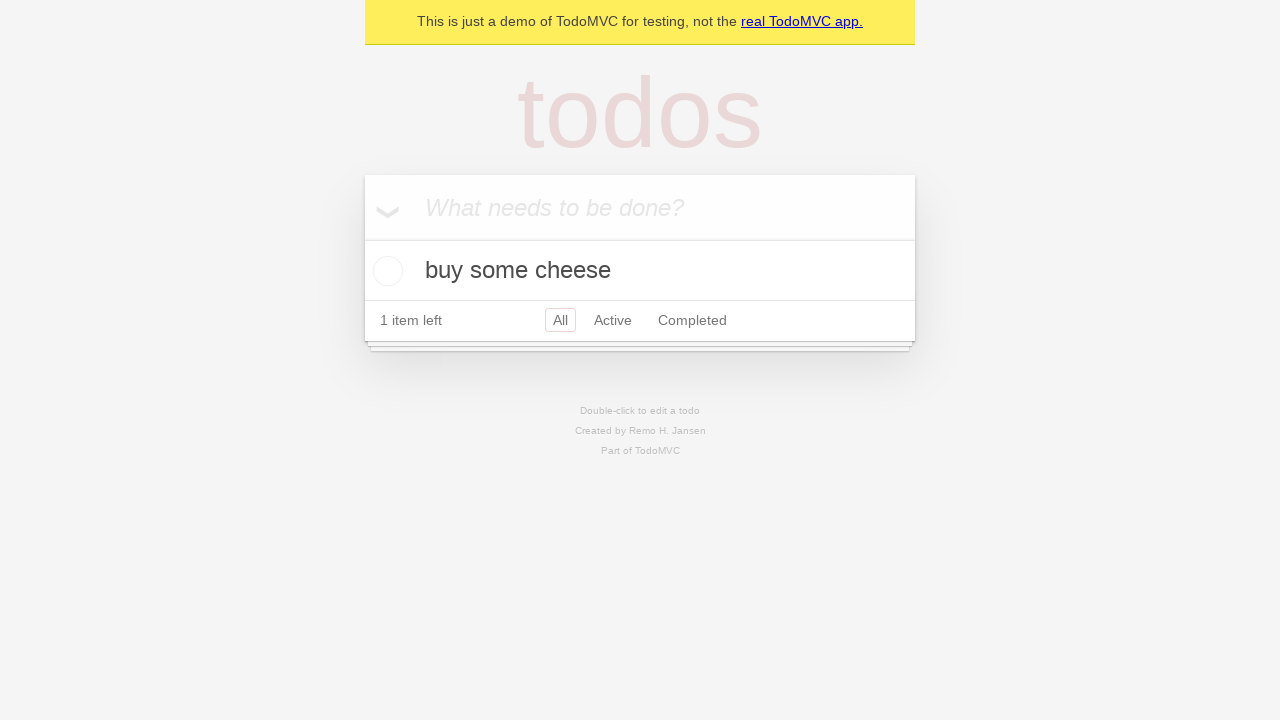